Tests window handling by opening a new window, filling a form in the new window, then switching back to fill a form in the parent window

Starting URL: https://www.hyrtutorials.com/p/window-handles-practice.html

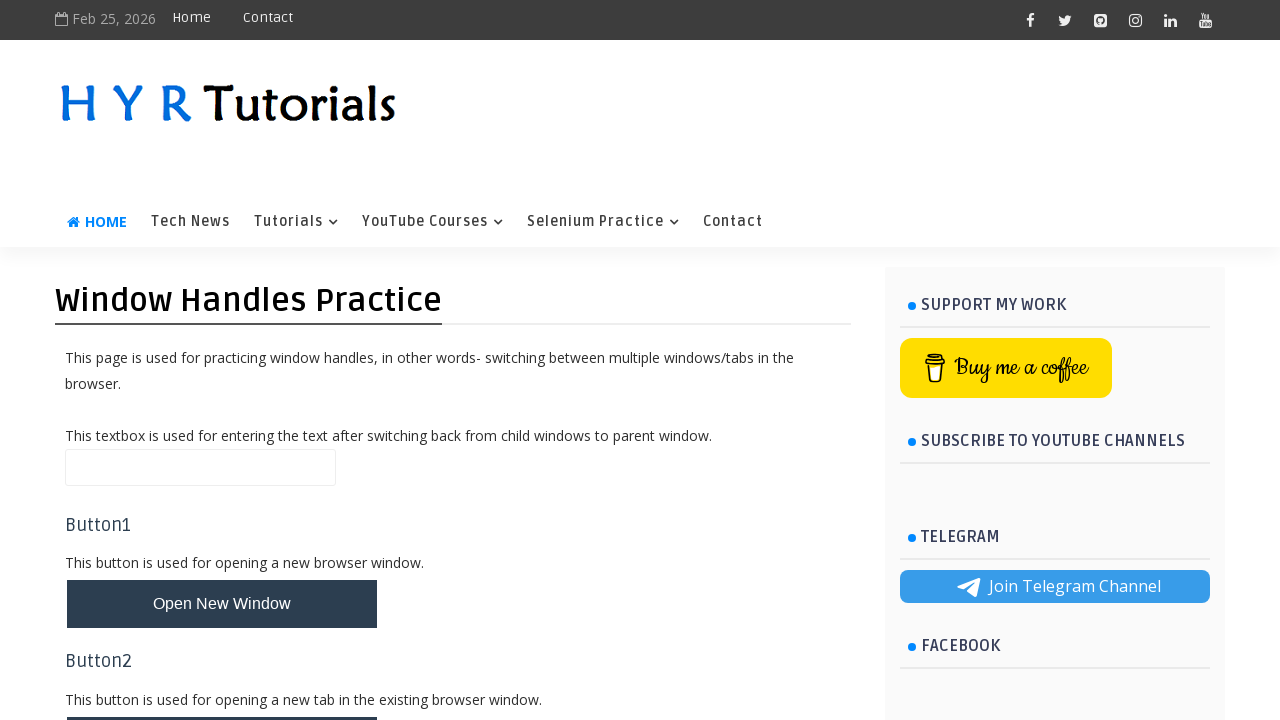

Clicked button to open new window at (222, 604) on #newWindowBtn
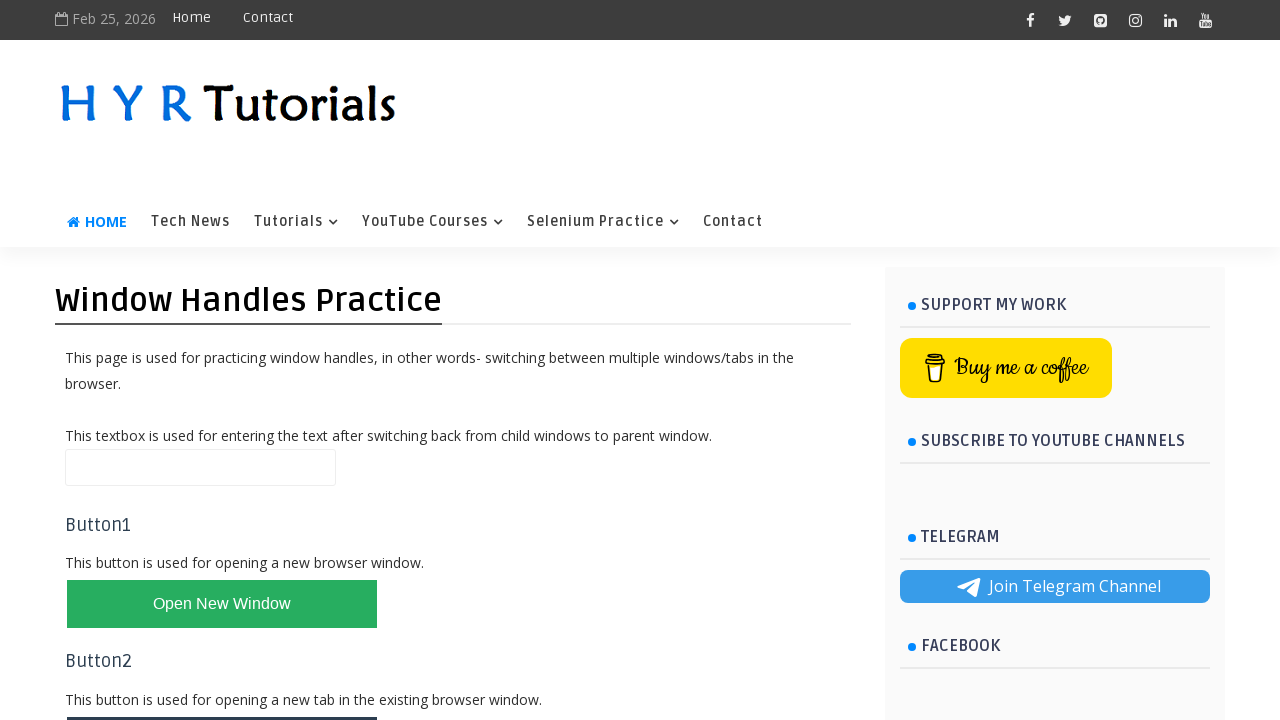

New window opened and captured
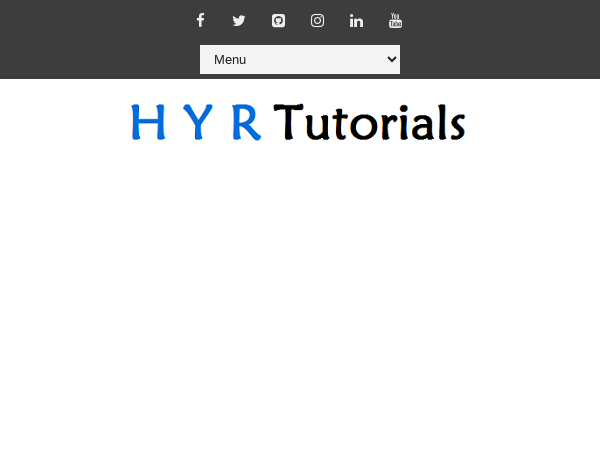

New window page load state completed
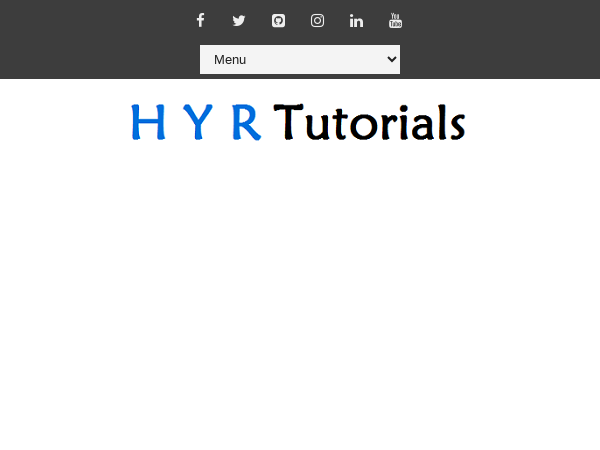

Scrolled to firstName field in new window
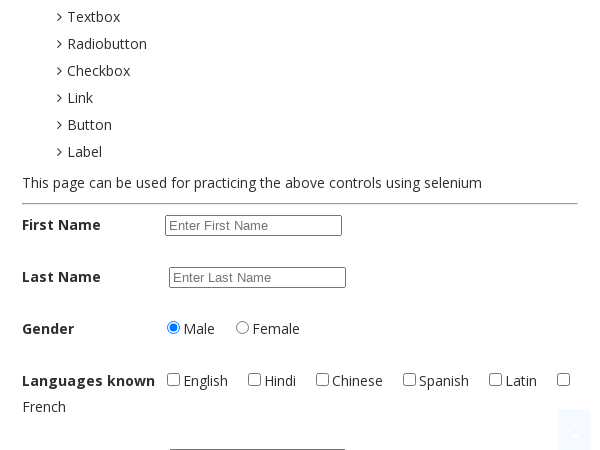

Filled firstName field with 'TestUser123' in new window on #firstName
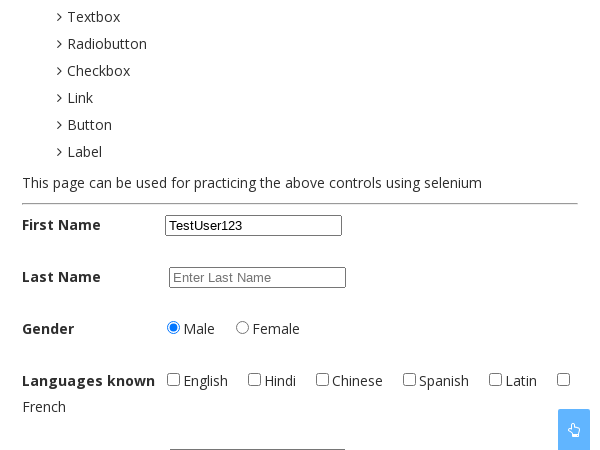

Filled name field with 'Sample Test Data' in parent window on #name
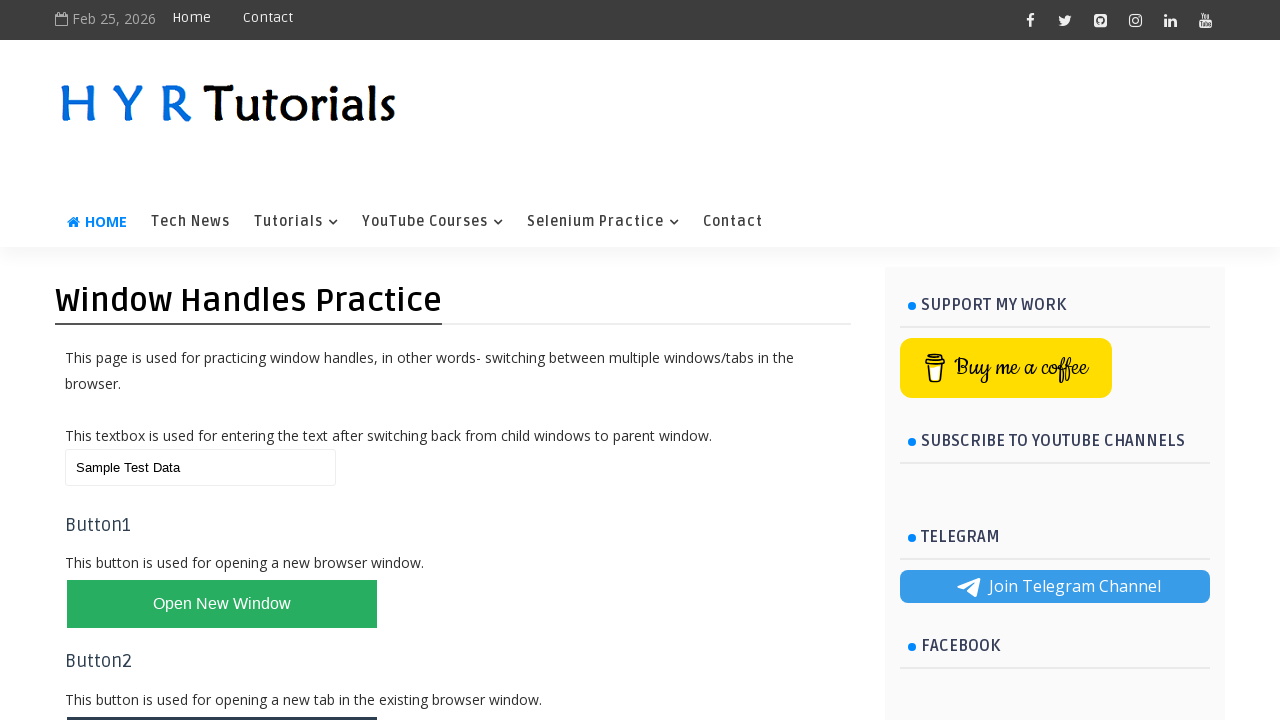

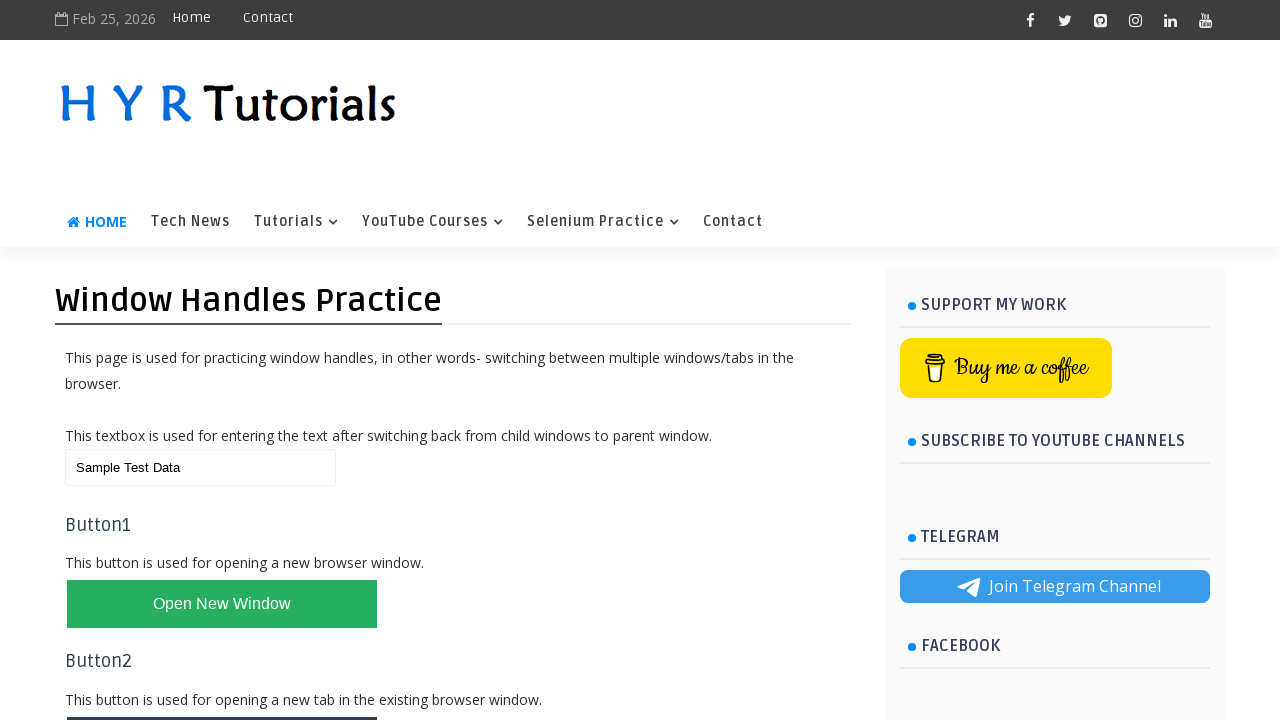